Tests sorting the Due column in descending order by clicking the column header twice and verifying values are ordered from highest to lowest

Starting URL: http://the-internet.herokuapp.com/tables

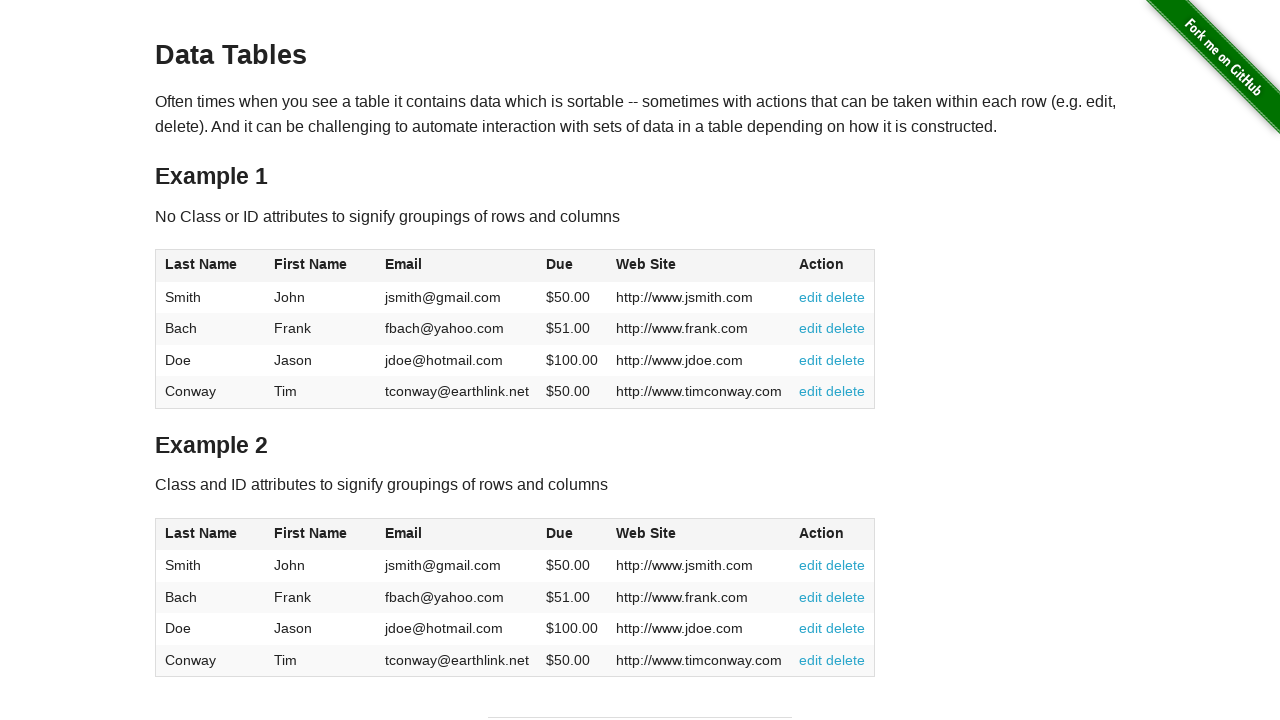

Clicked Due column header first time at (572, 266) on #table1 thead tr th:nth-of-type(4)
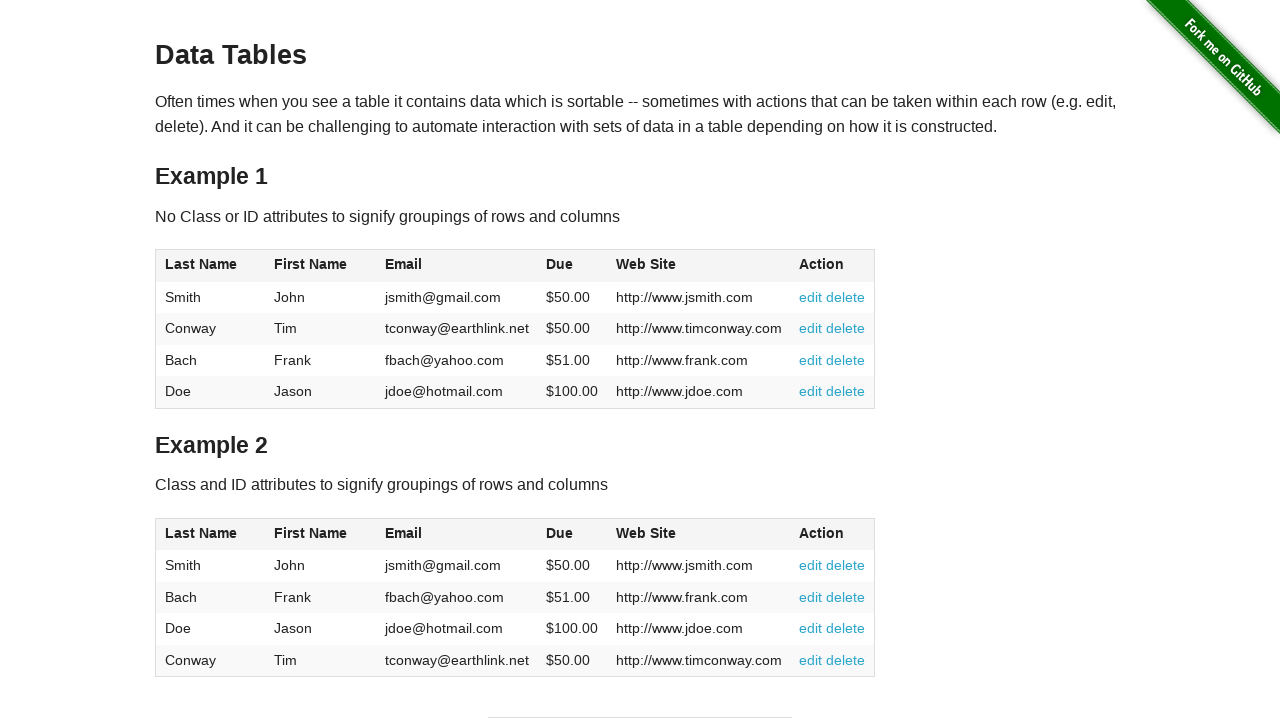

Clicked Due column header second time to sort descending at (572, 266) on #table1 thead tr th:nth-of-type(4)
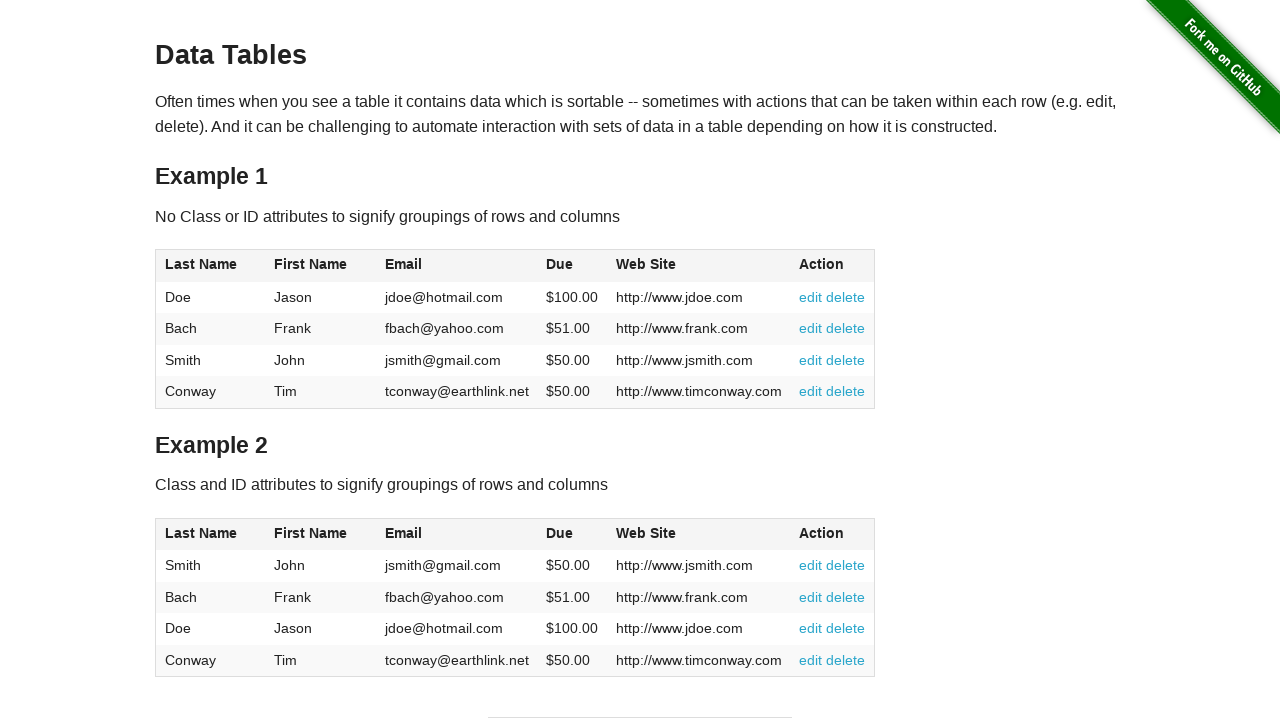

Table updated with sorted Due column values
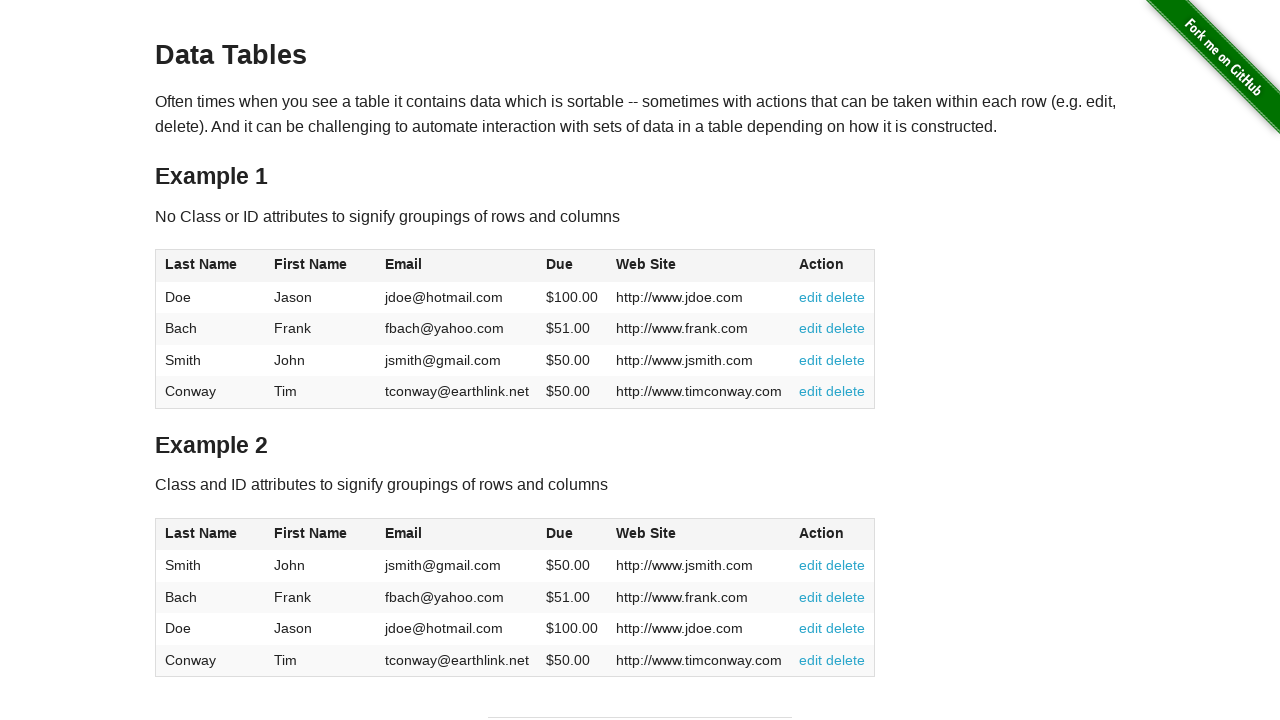

Retrieved all Due column values from table
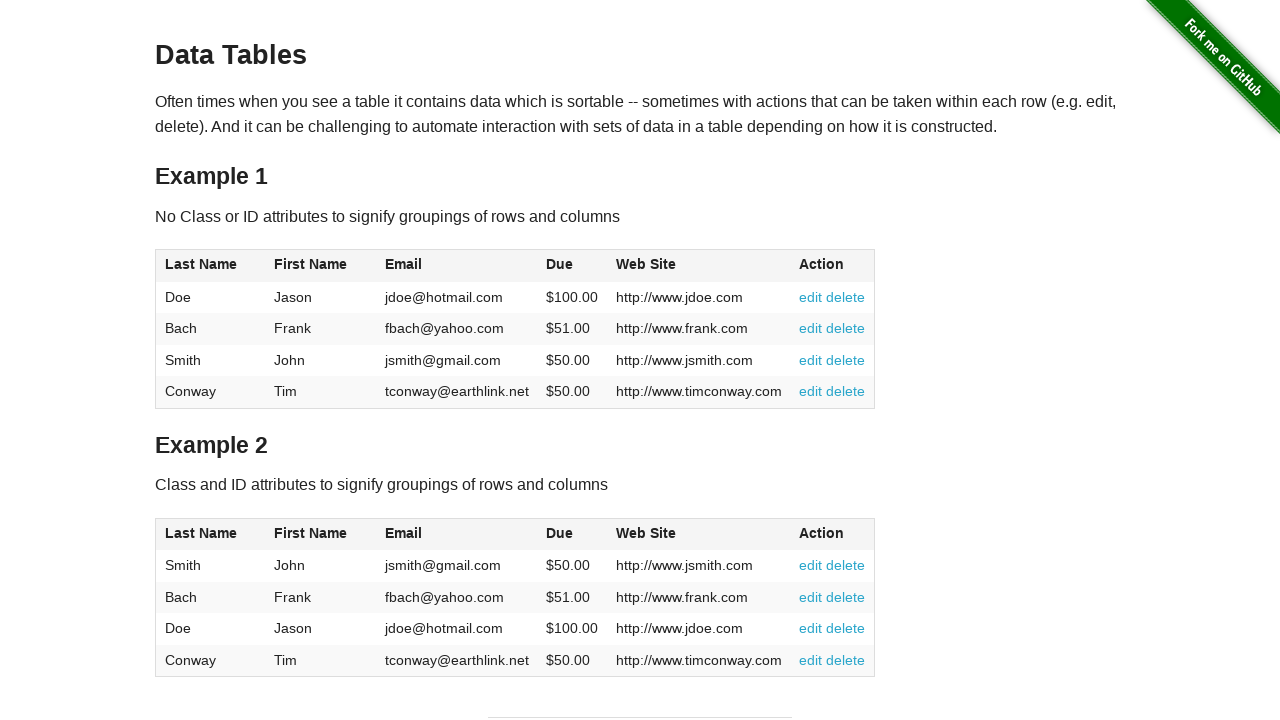

Parsed Due values as floats and removed currency symbols
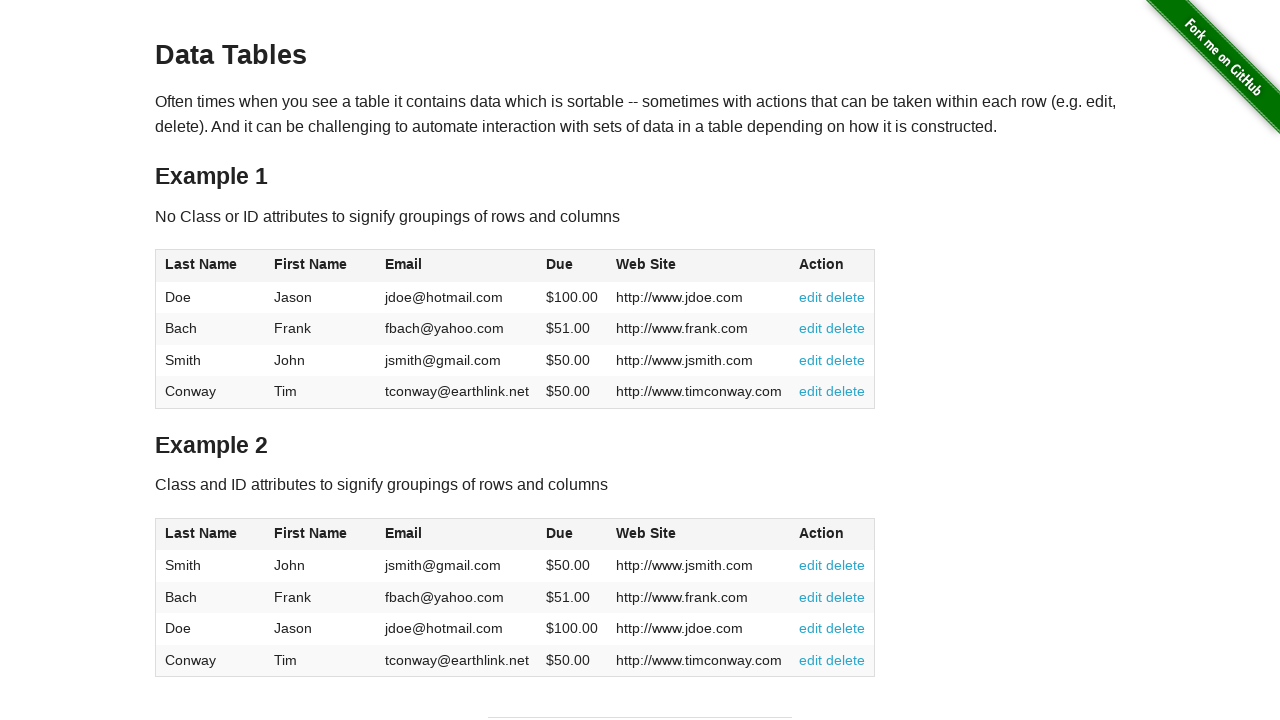

Verified all Due values are sorted in descending order from highest to lowest
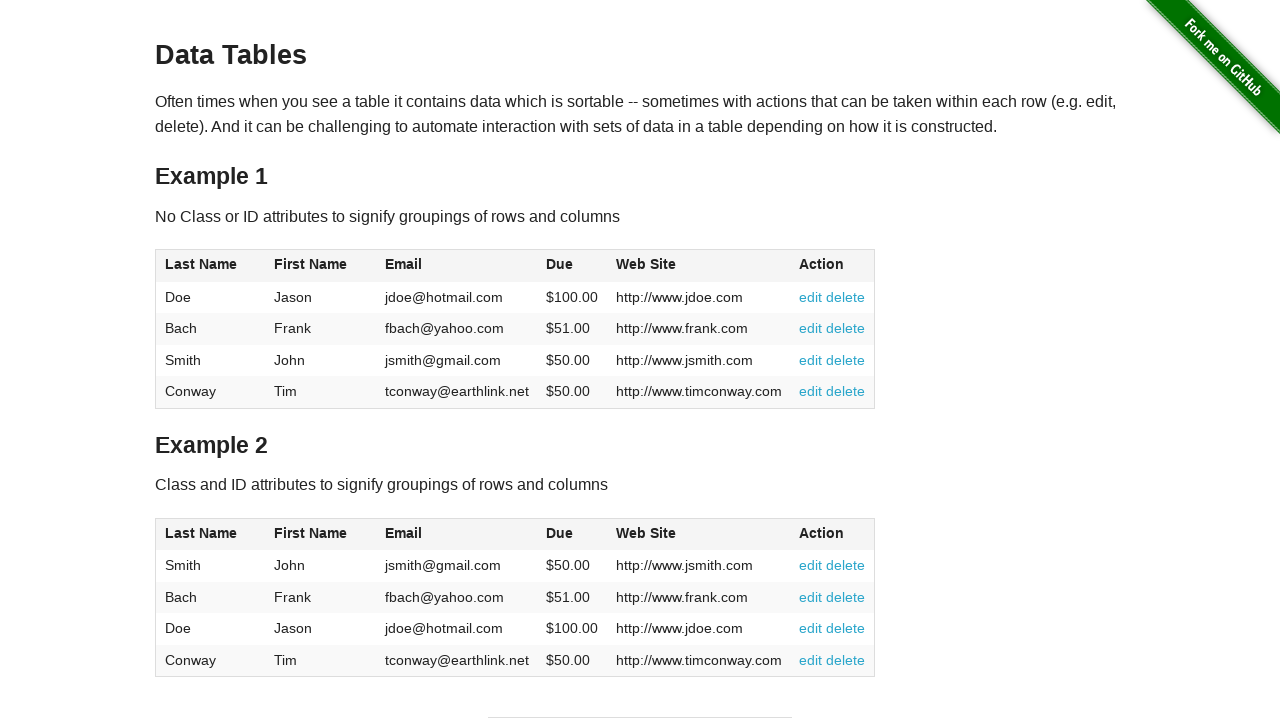

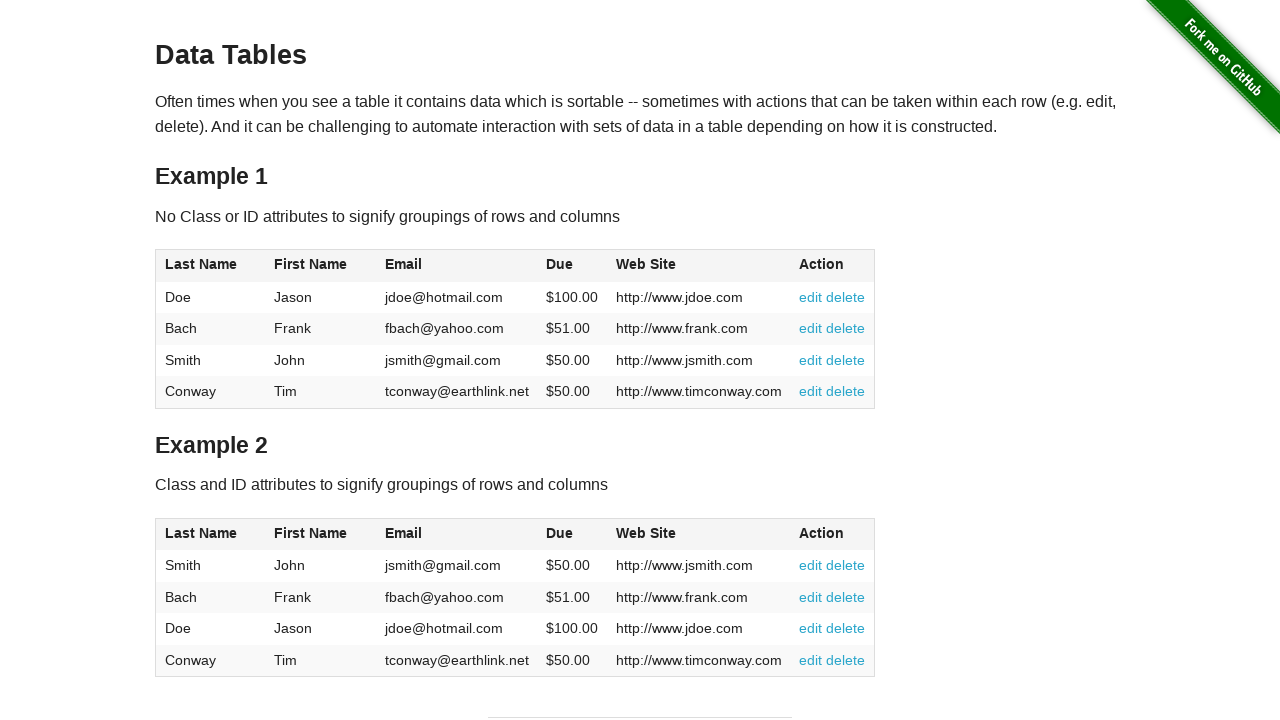